Tests hover functionality by clicking the Hovers link, hovering over a figure element, and verifying the hover caption text appears.

Starting URL: https://the-internet.herokuapp.com/

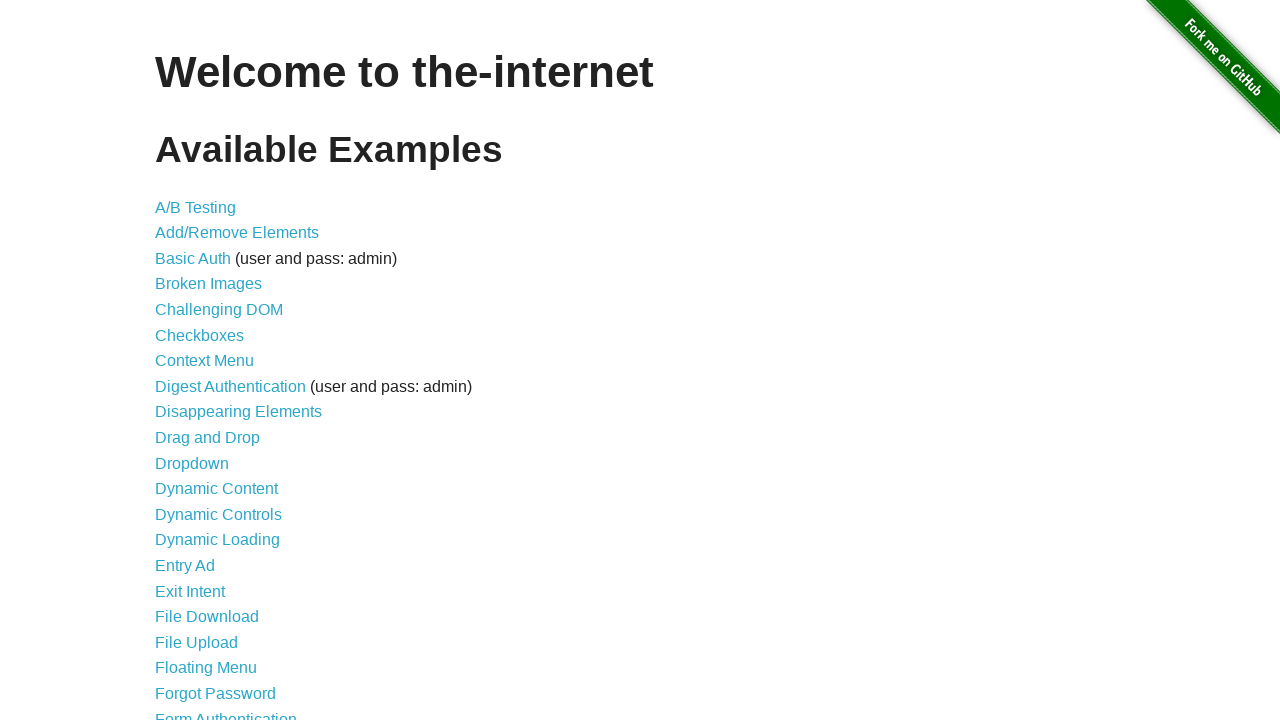

Navigated to the-internet.herokuapp.com homepage
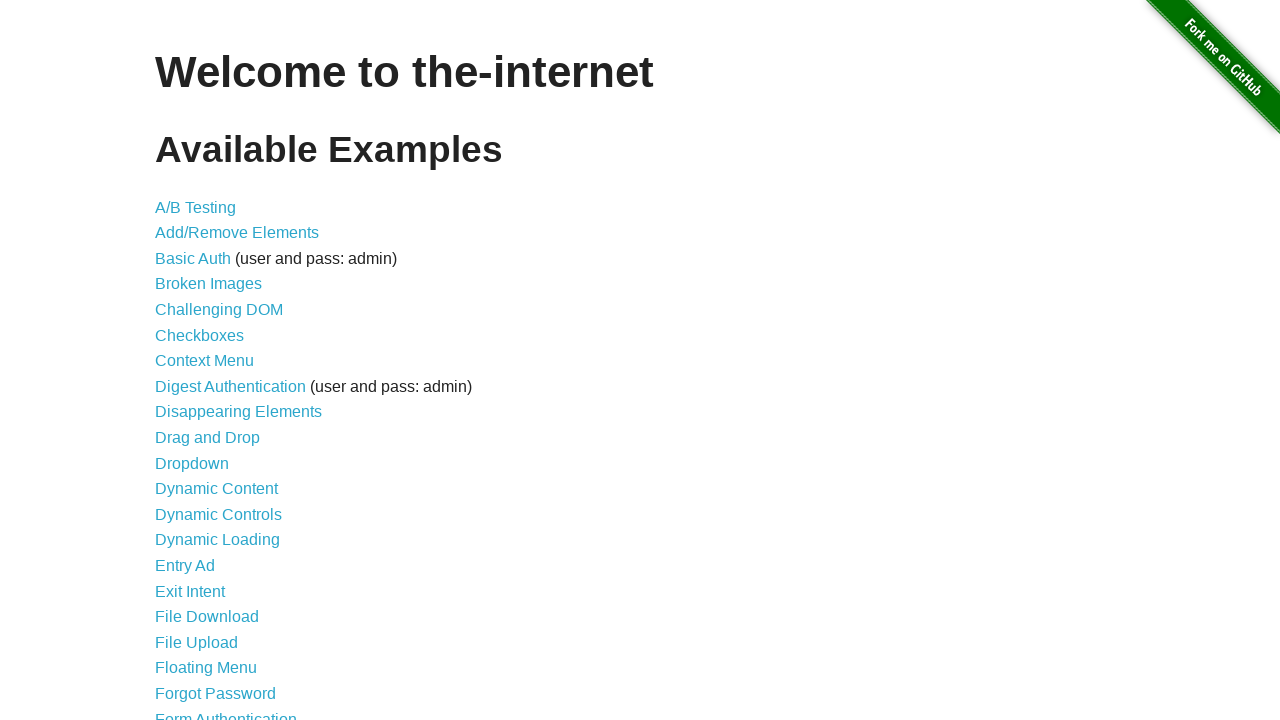

Clicked on the Hovers link at (180, 360) on text=Hovers
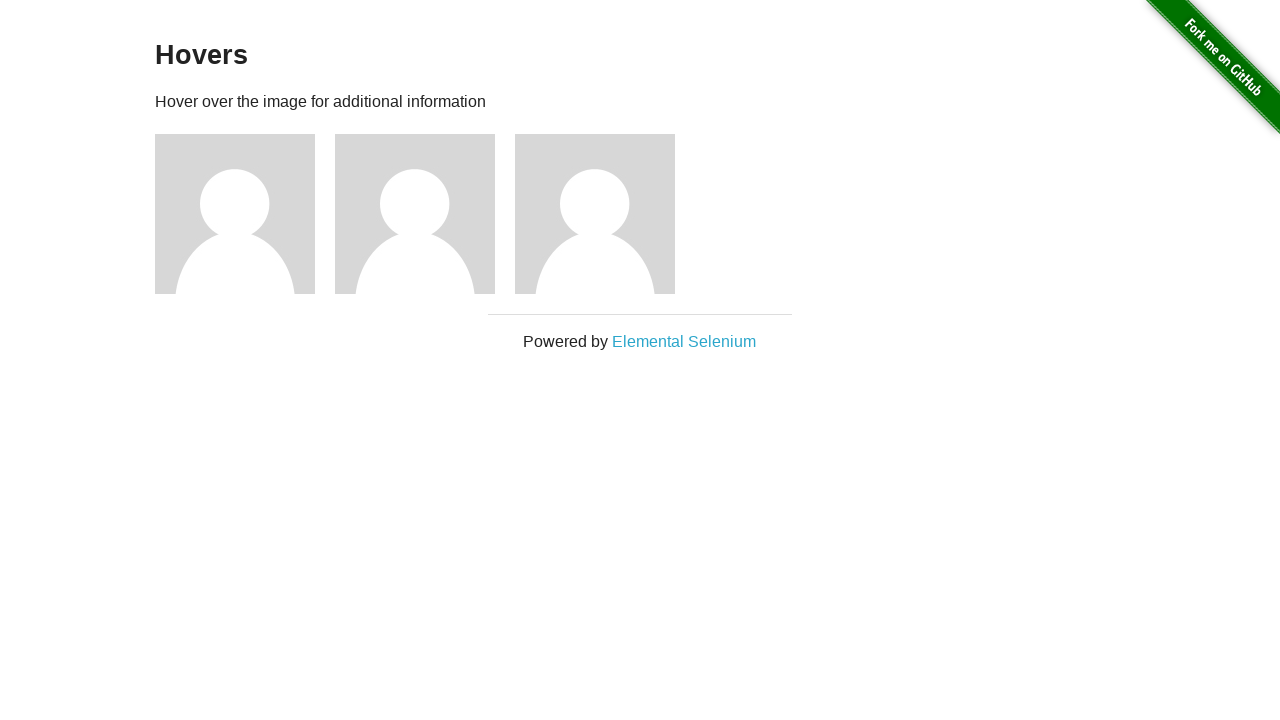

Figure elements loaded
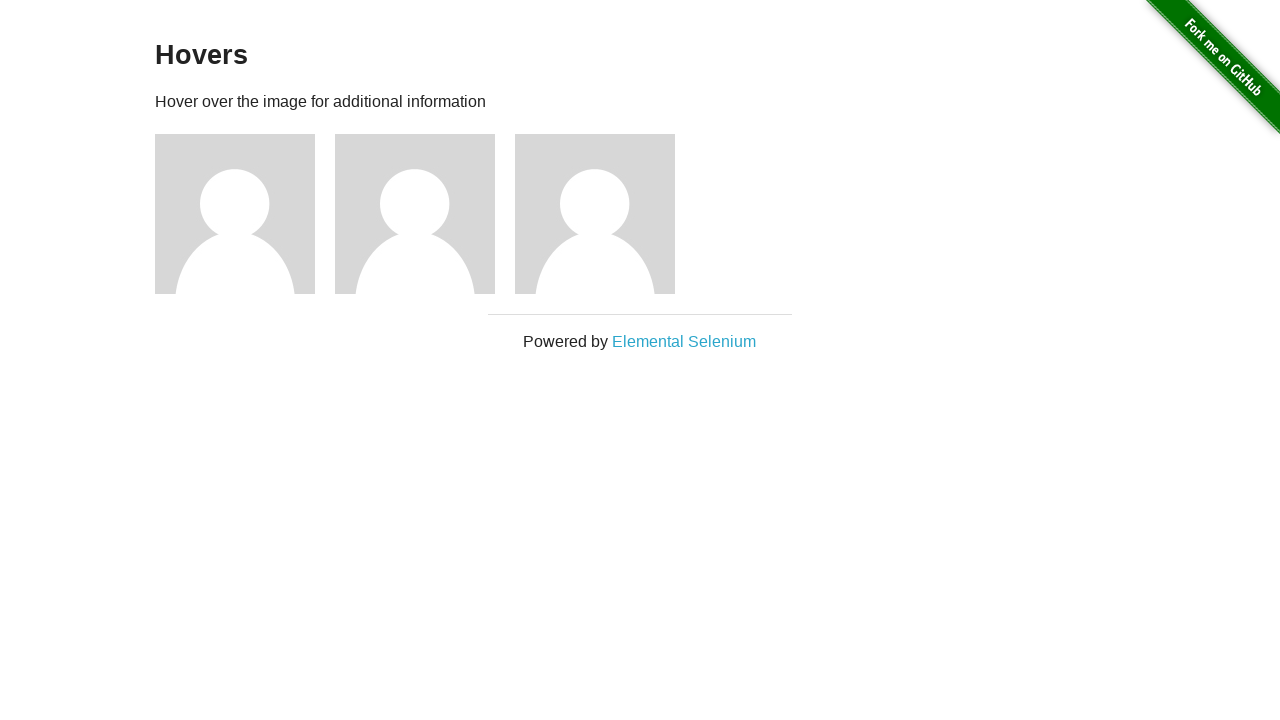

Hovered over the first figure element at (245, 214) on .figure >> nth=0
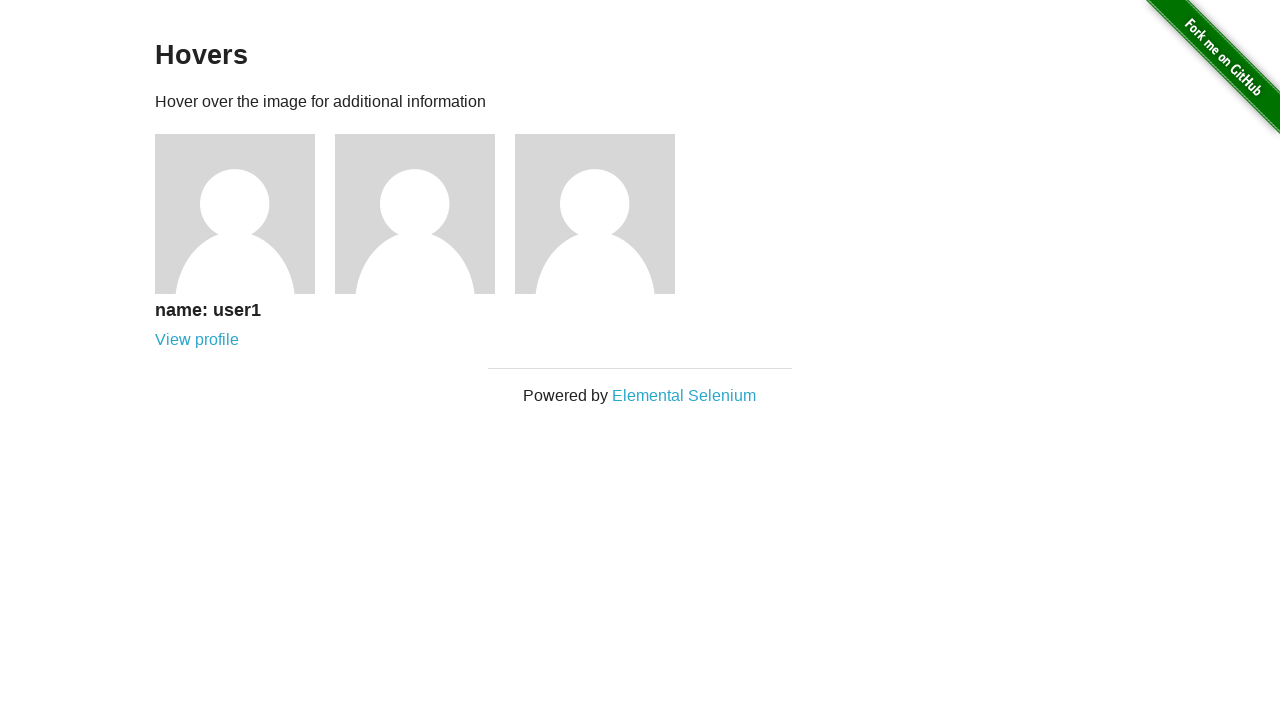

Hover caption text appeared and is visible
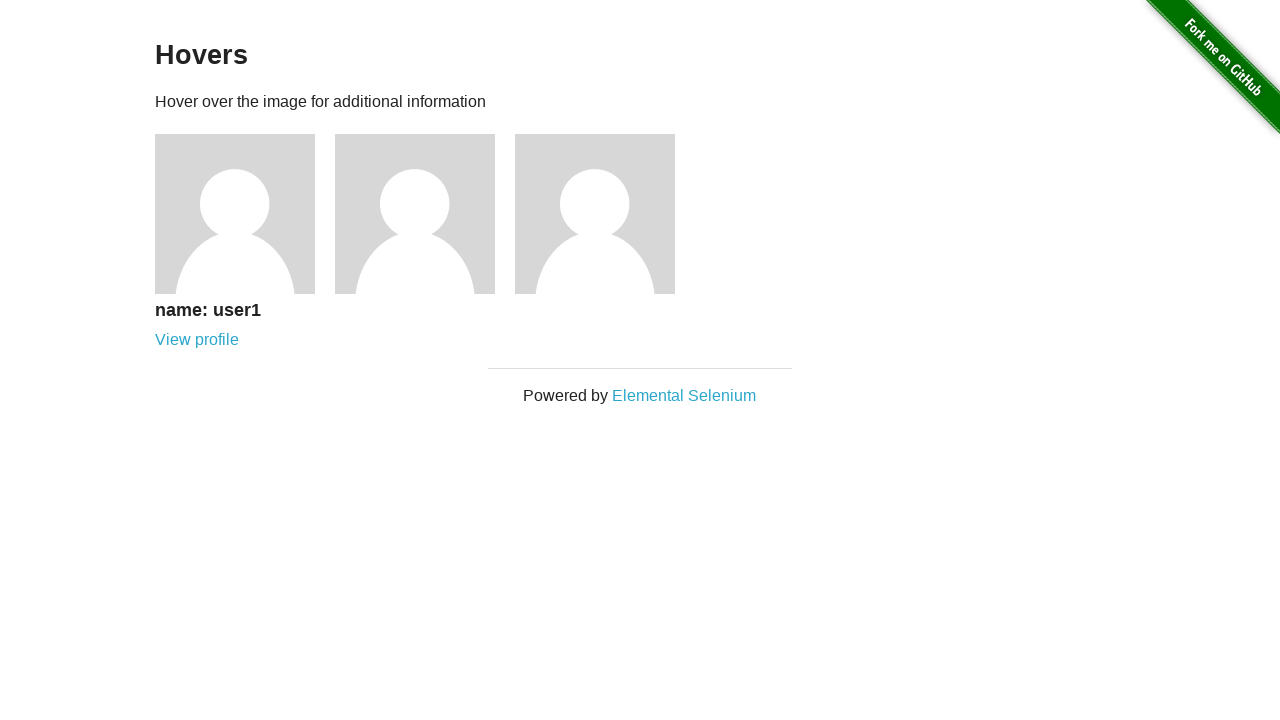

Verified hover caption text is not empty: 'name: user1
      View profile'
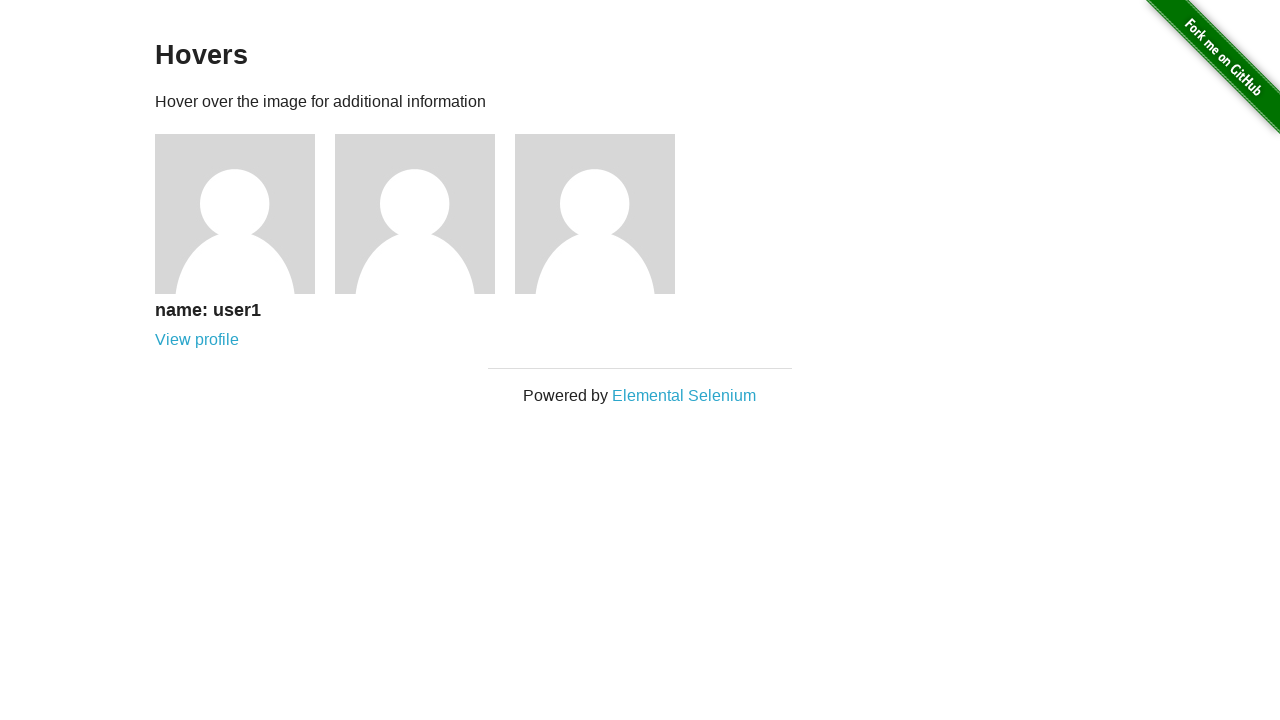

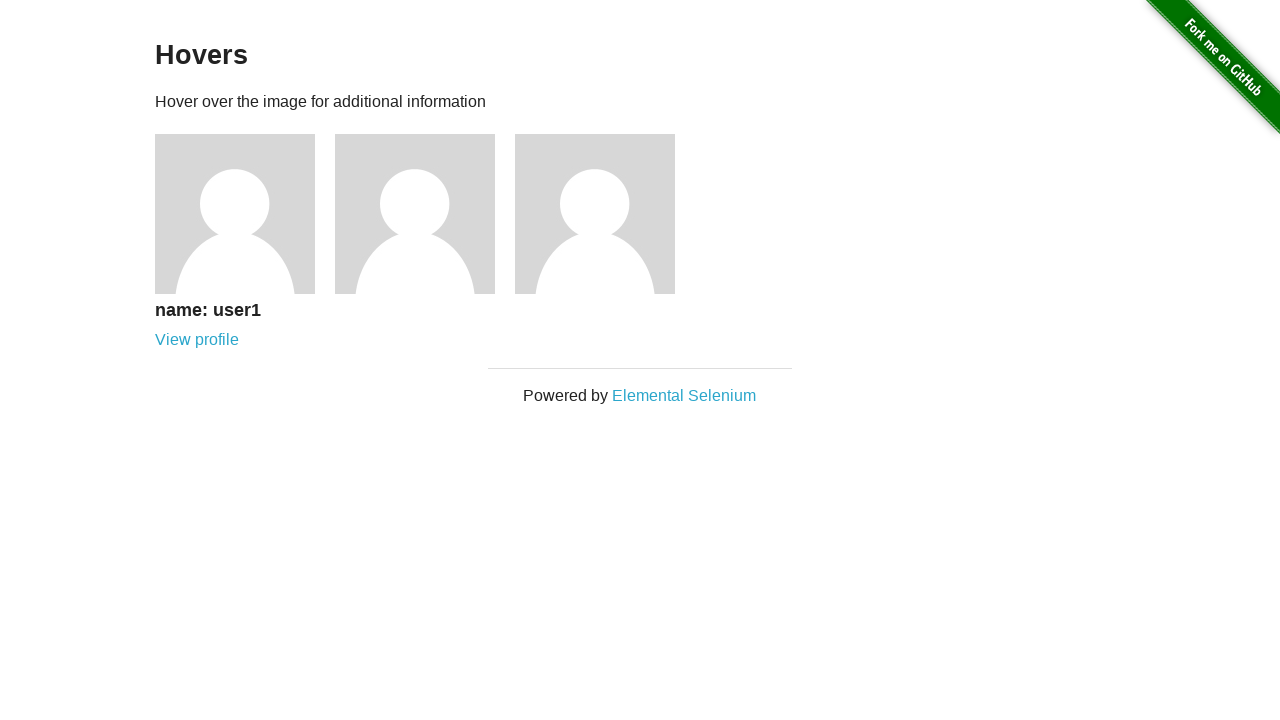